Tests a web form by filling in text and password fields, submitting the form, and verifying the success message is displayed. This uses Selenium's public test form page, not an actual login.

Starting URL: https://www.selenium.dev/selenium/web/web-form.html

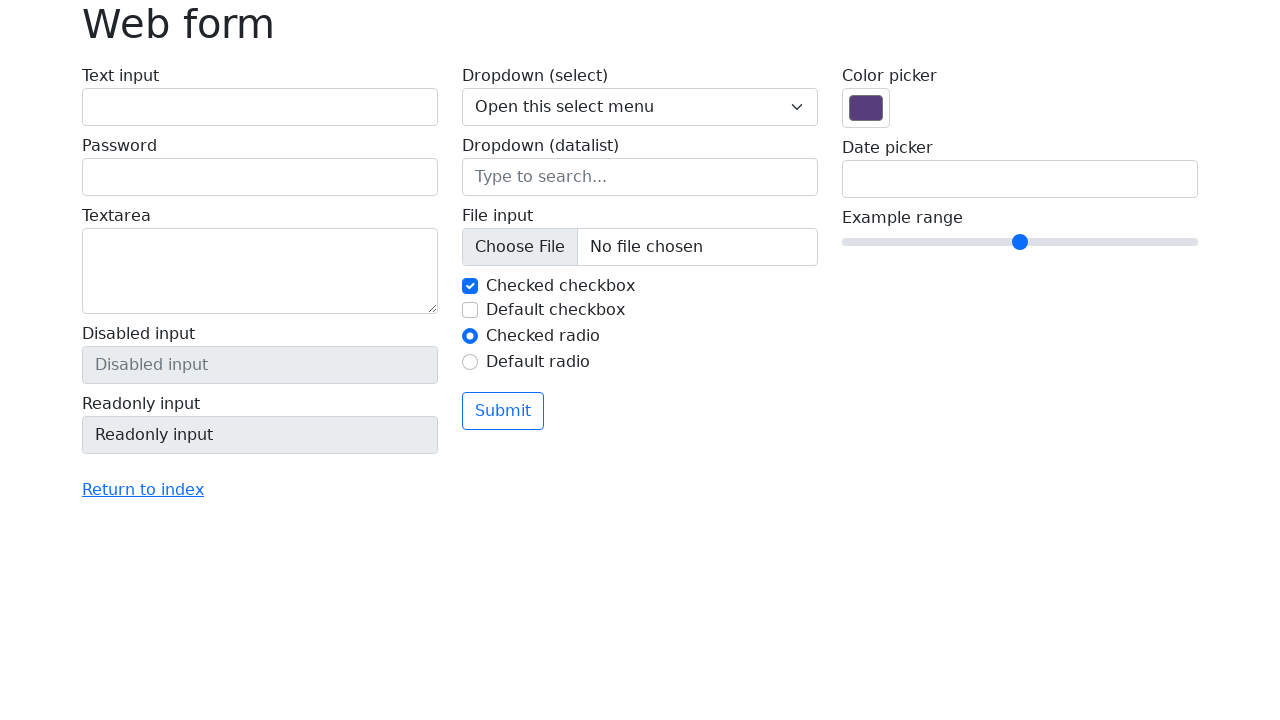

Verified page title is 'Web form'
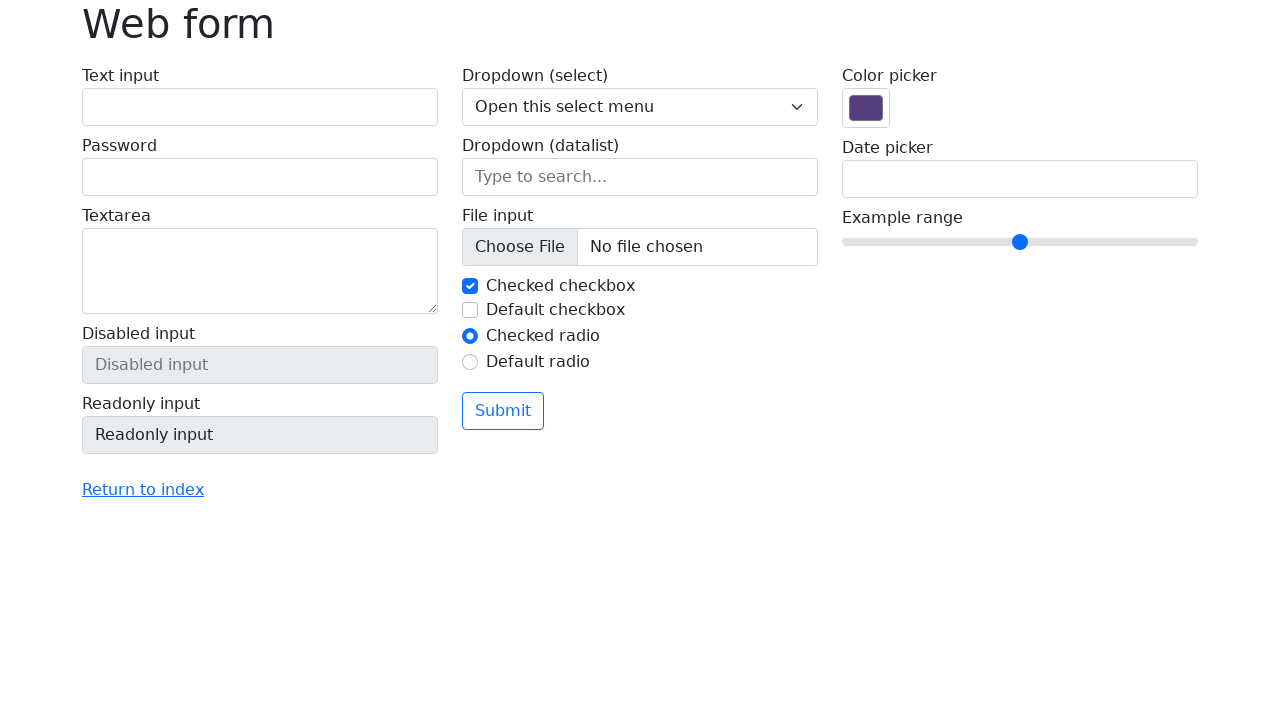

Filled text field with 'Selenium' on input[name='my-text']
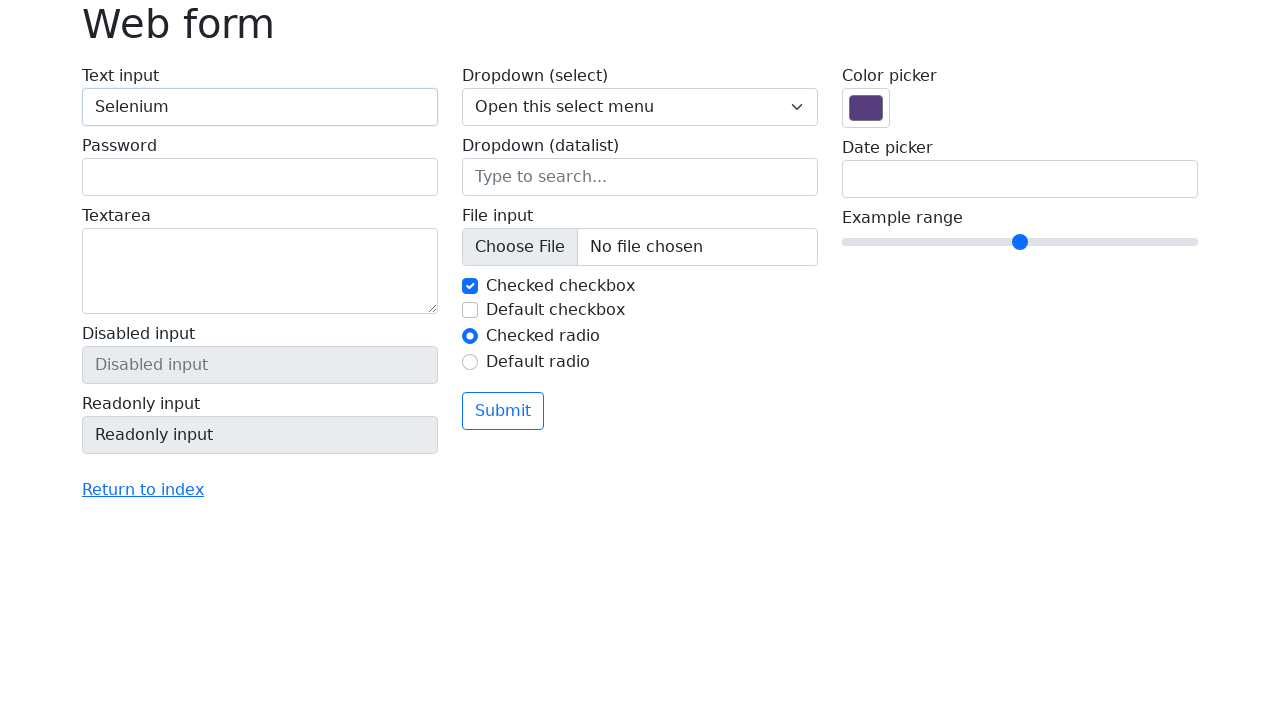

Filled password field with '1234' on input[name='my-password']
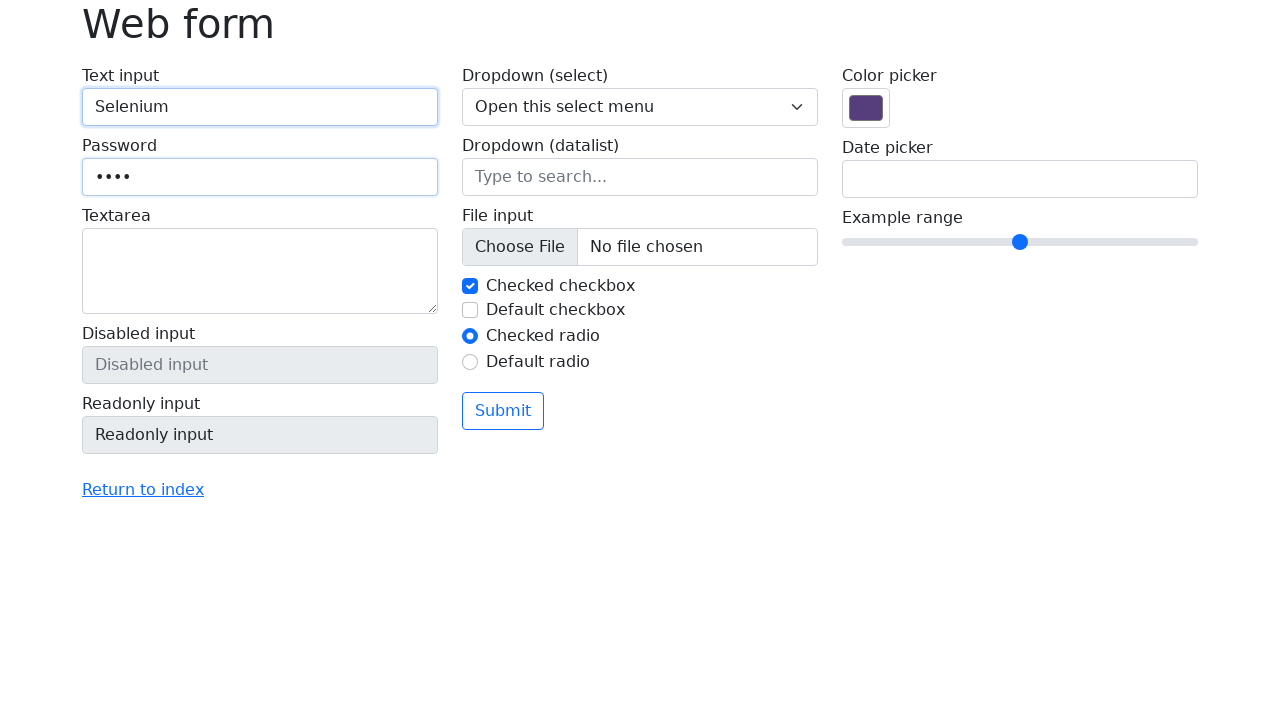

Clicked submit button at (503, 411) on button
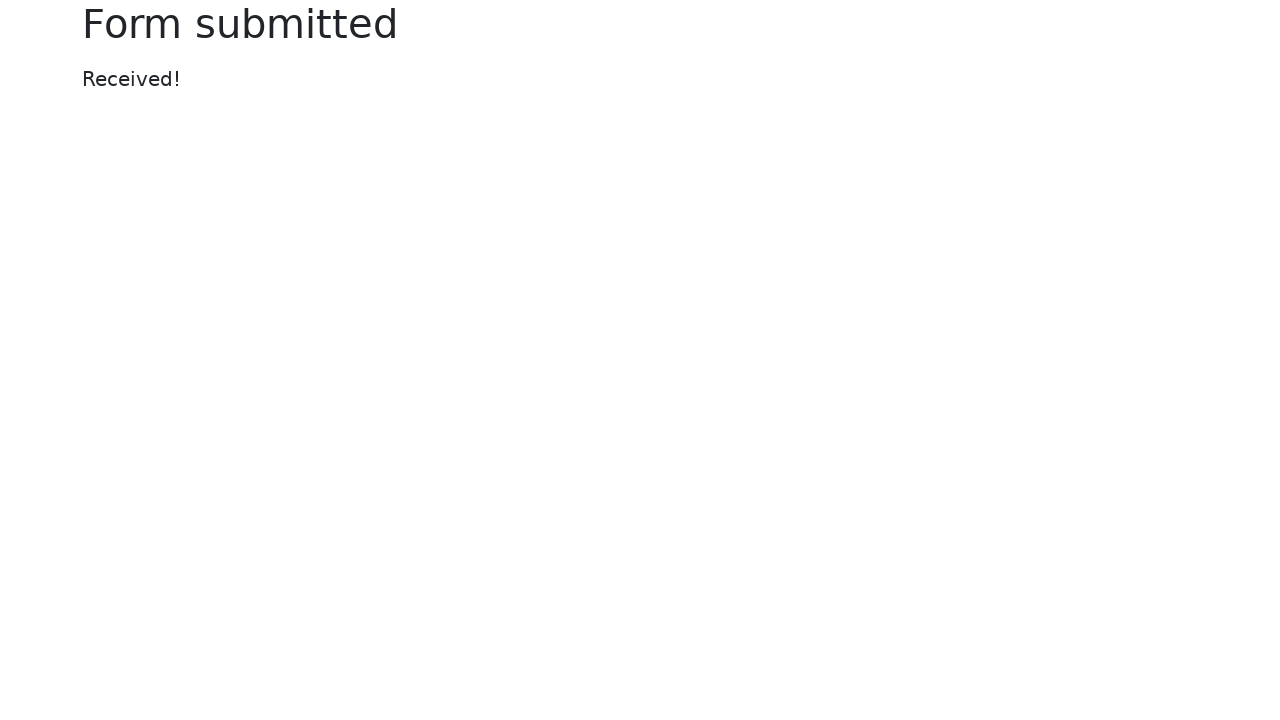

Verified success message 'Received!' is displayed
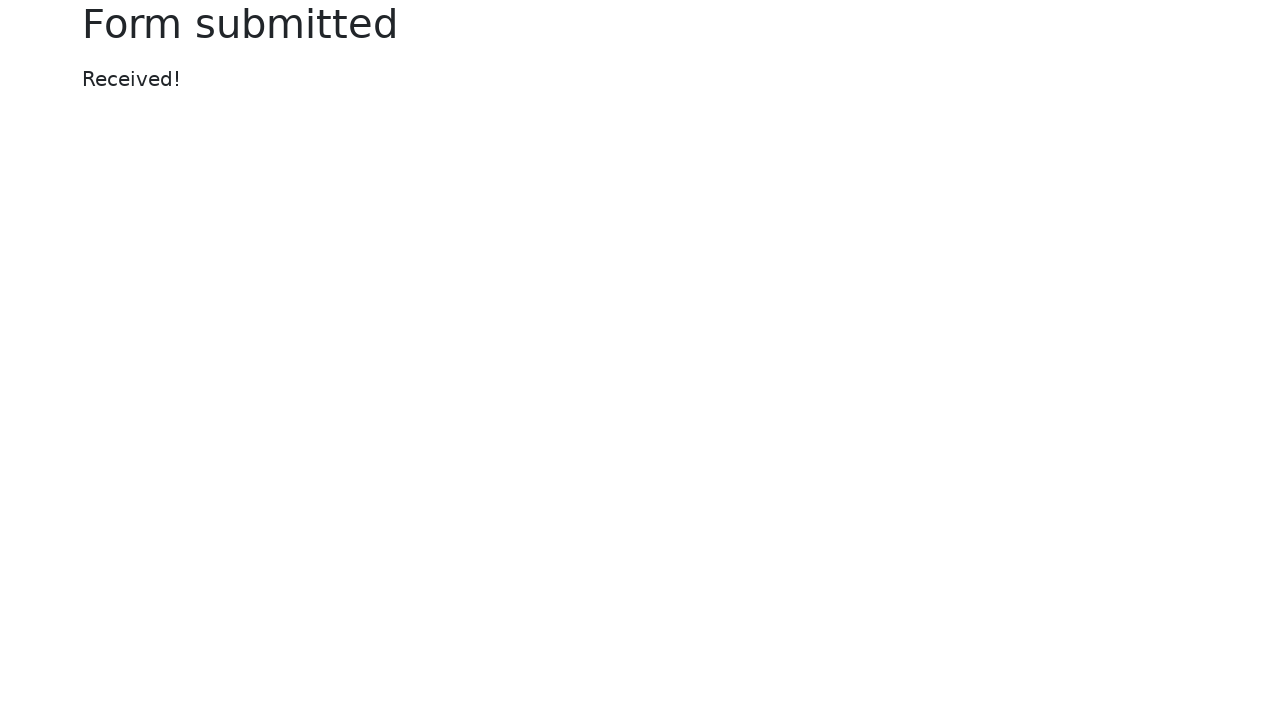

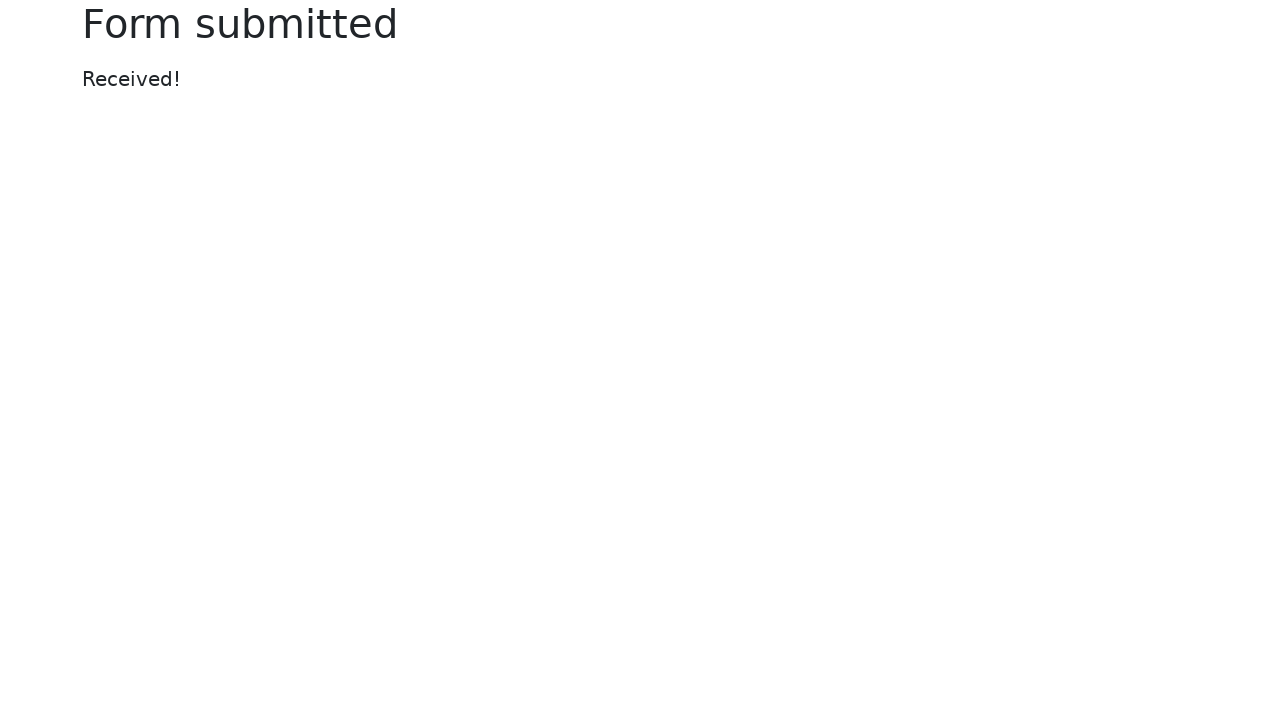